Tests state dropdown selection by selecting Illinois, then Virginia, then California, and verifies that California is the final selected option.

Starting URL: https://practice.cydeo.com/dropdown

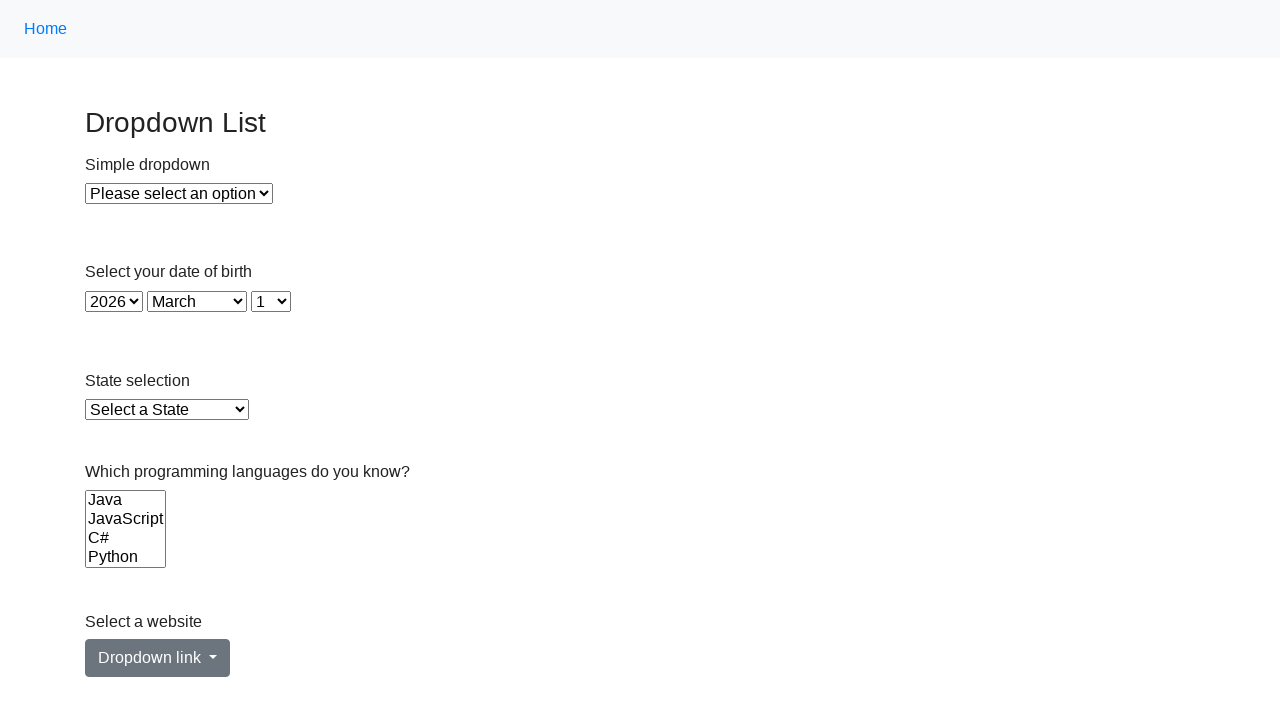

Selected Illinois from state dropdown using label on select#state
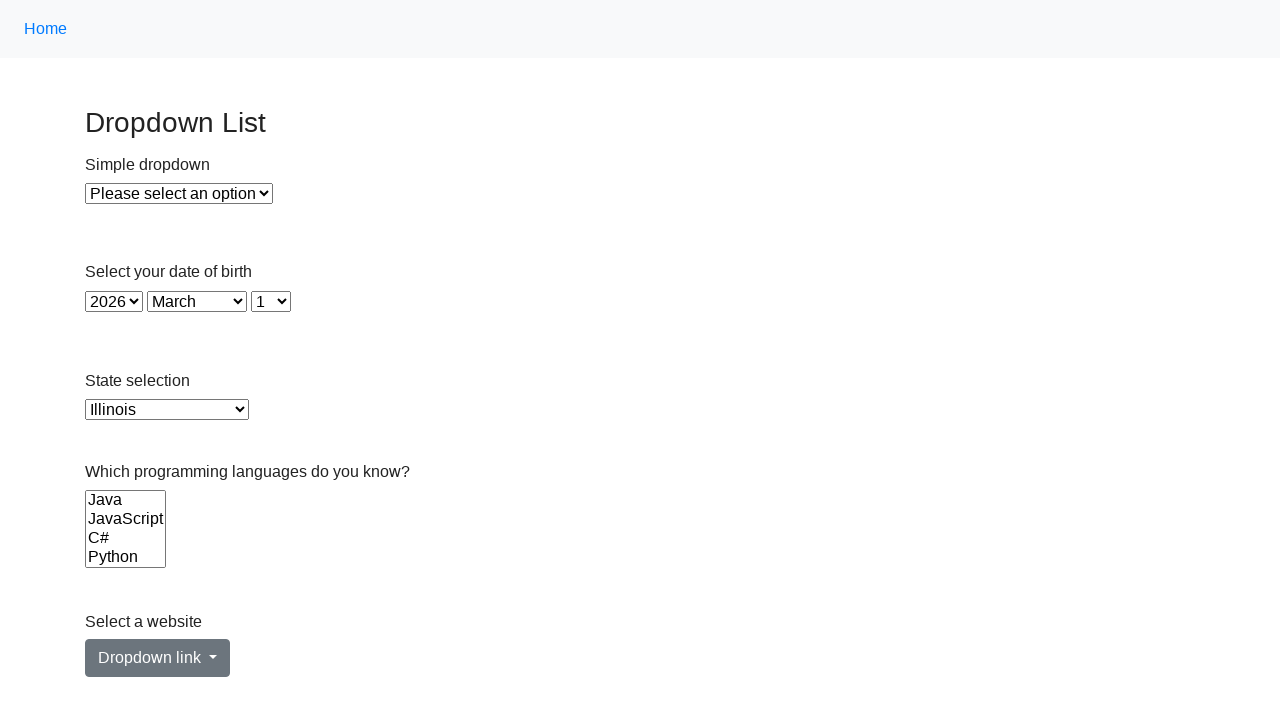

Selected Virginia from state dropdown using value 'VA' on select#state
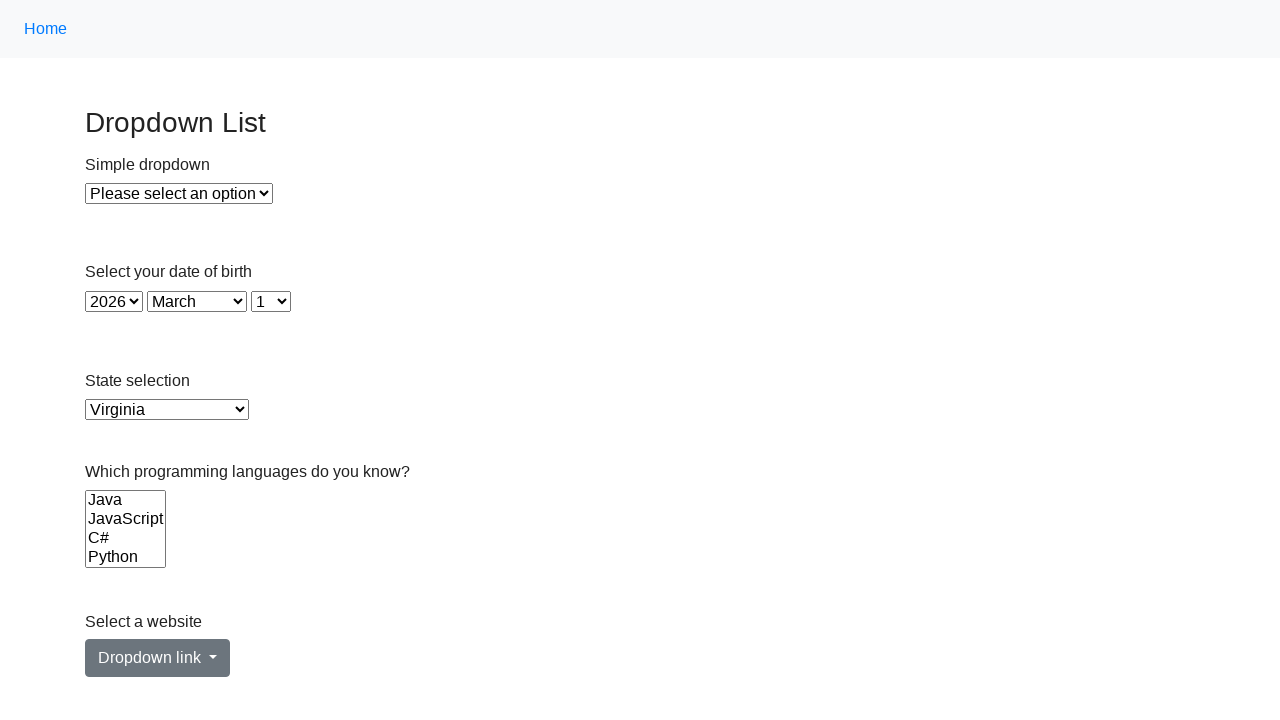

Selected California from state dropdown using index 5 on select#state
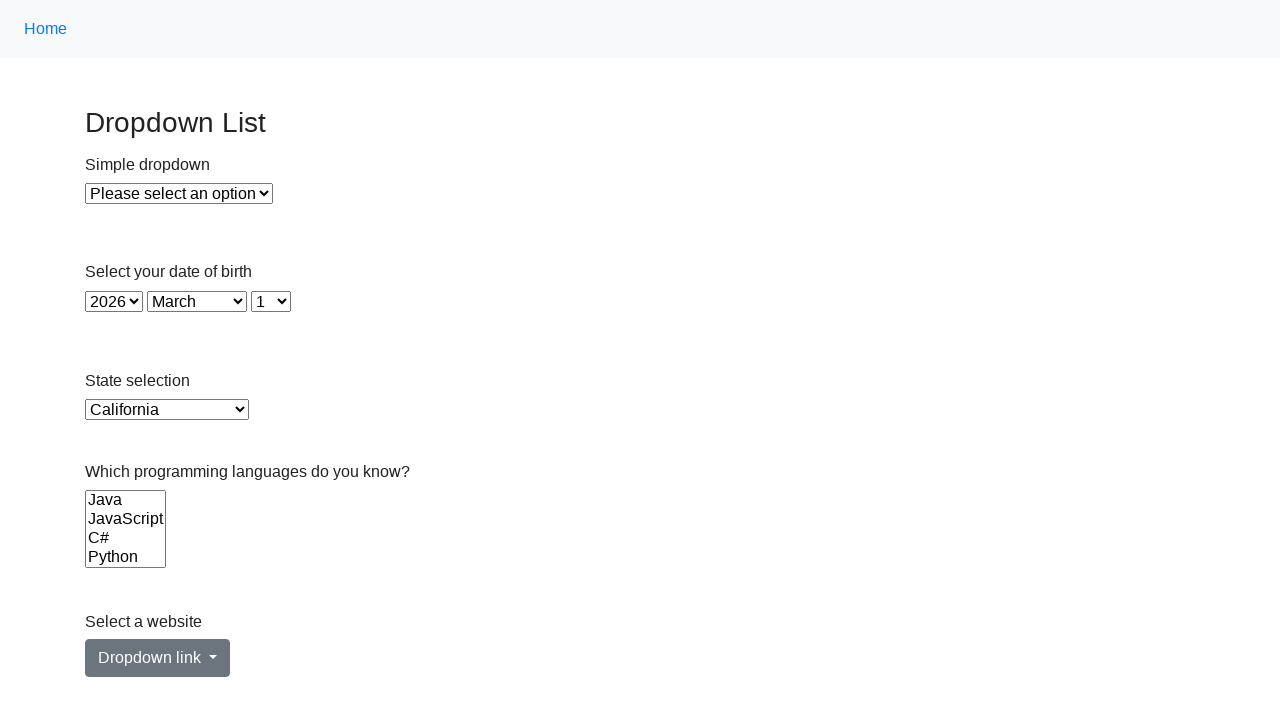

Located the selected option element
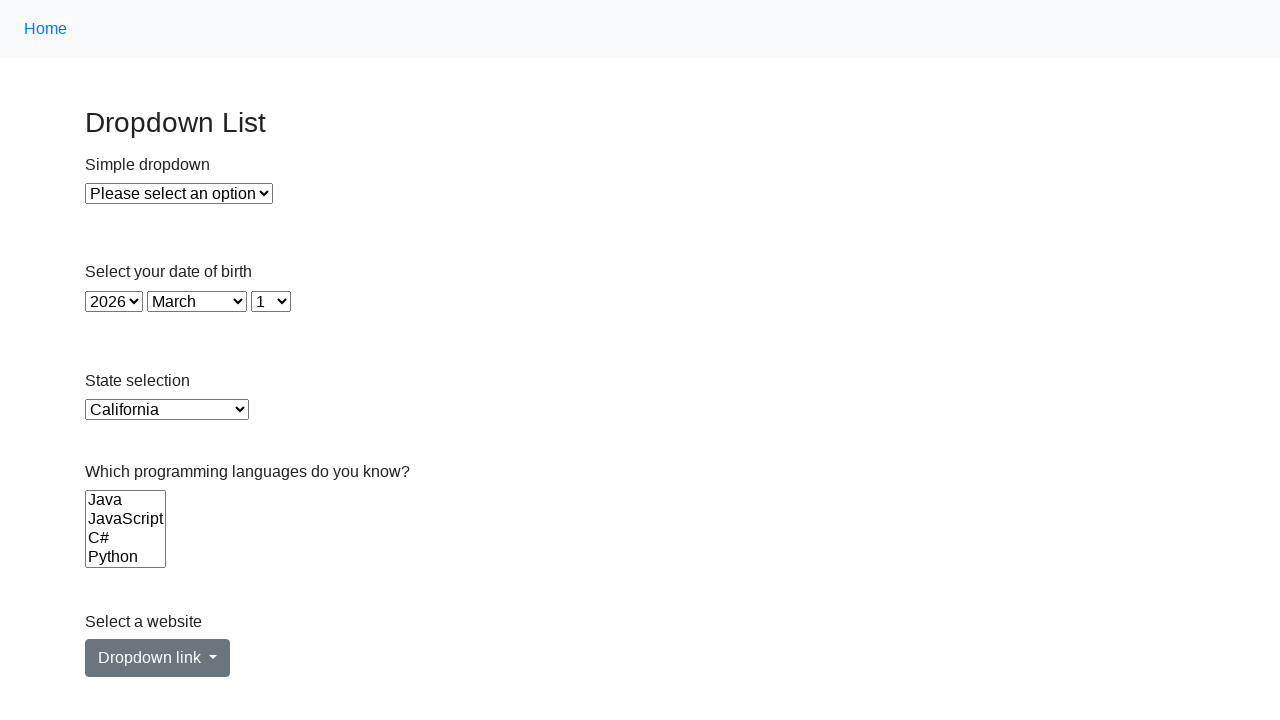

Verified that California is the final selected option
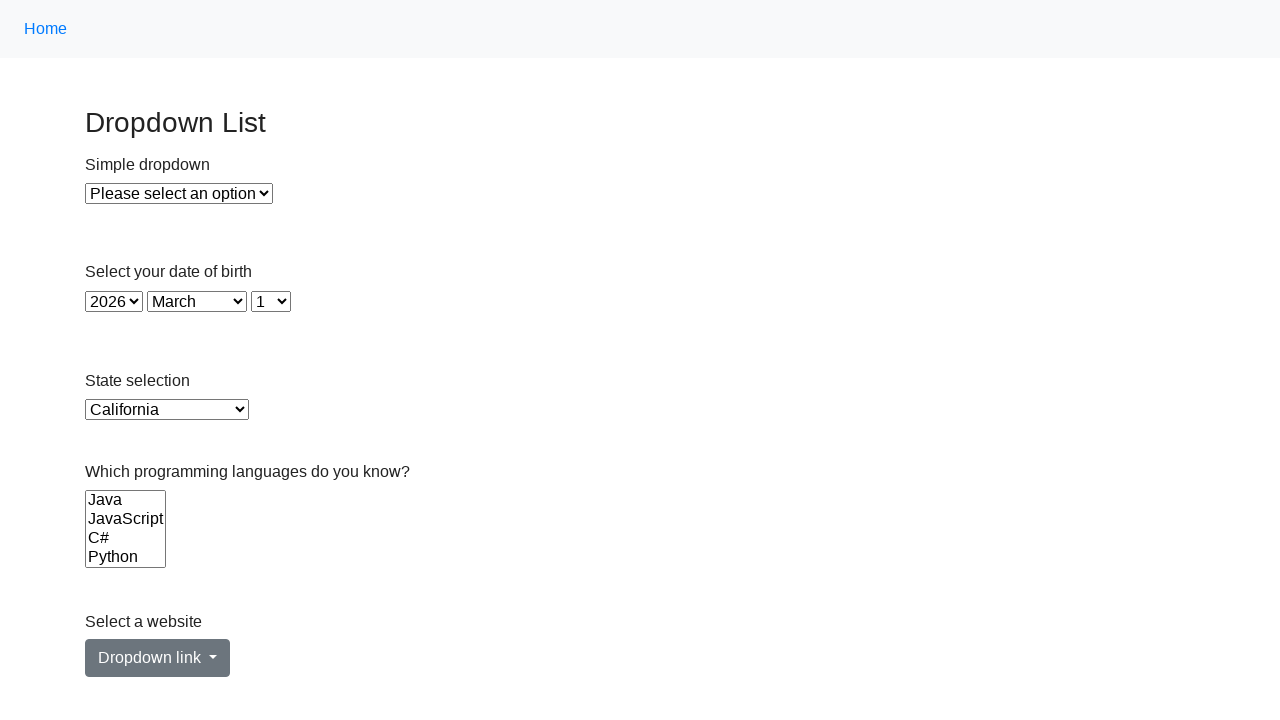

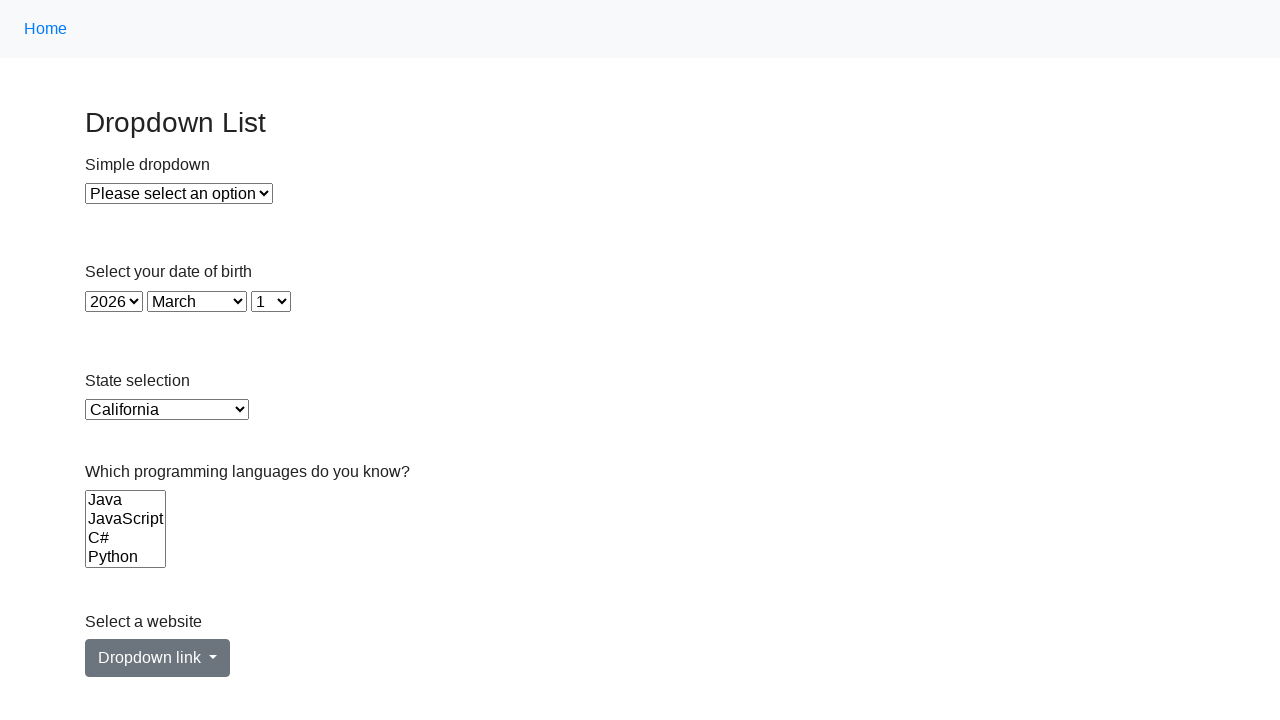